Tests the "Forgot password" link functionality by clicking on it and verifying that something changes (navigation or modal).

Starting URL: https://www.mitelcel.com/mitelcel/login

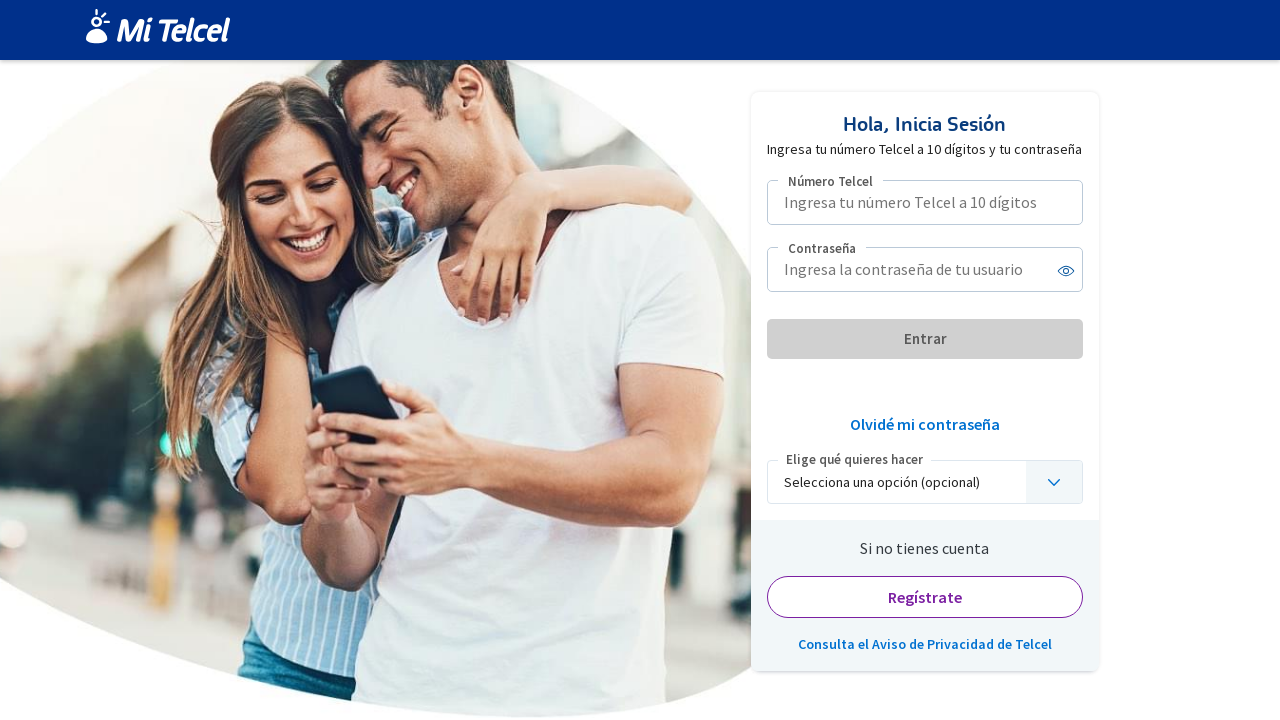

Forgot password link is visible
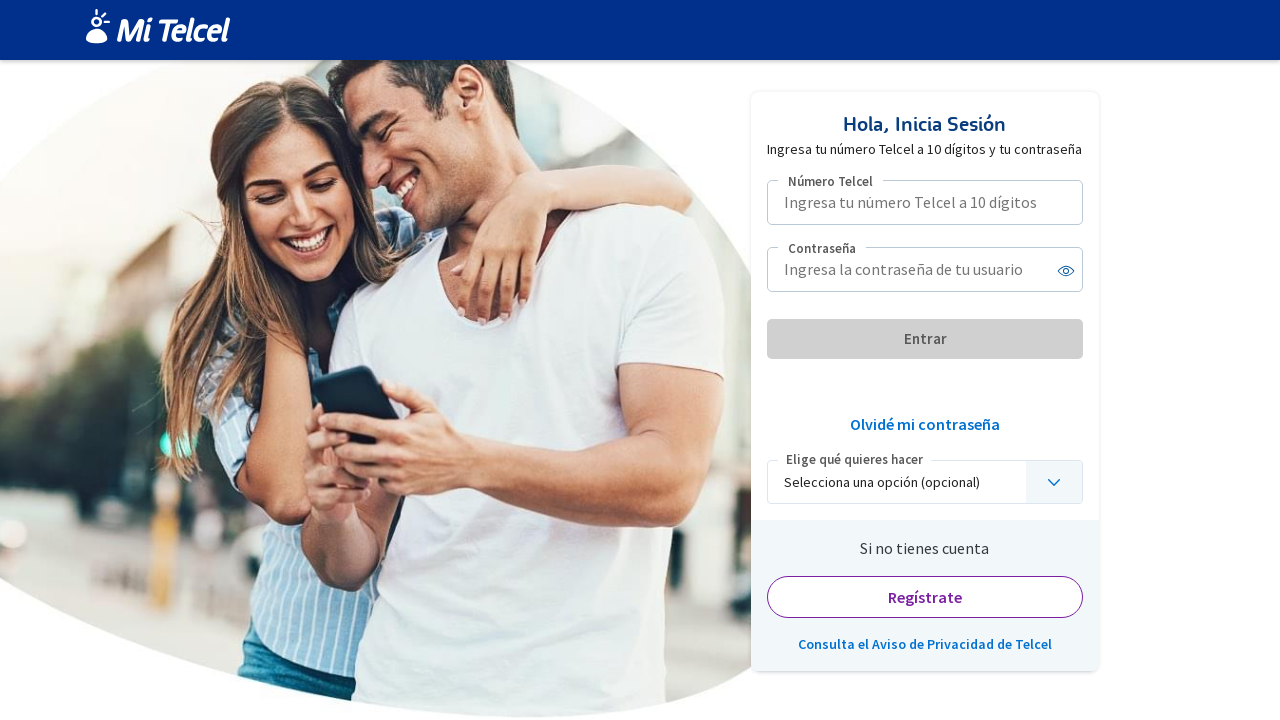

Clicked on 'Olvidé mi contraseña' link at (925, 424) on text=Olvidé mi contraseña
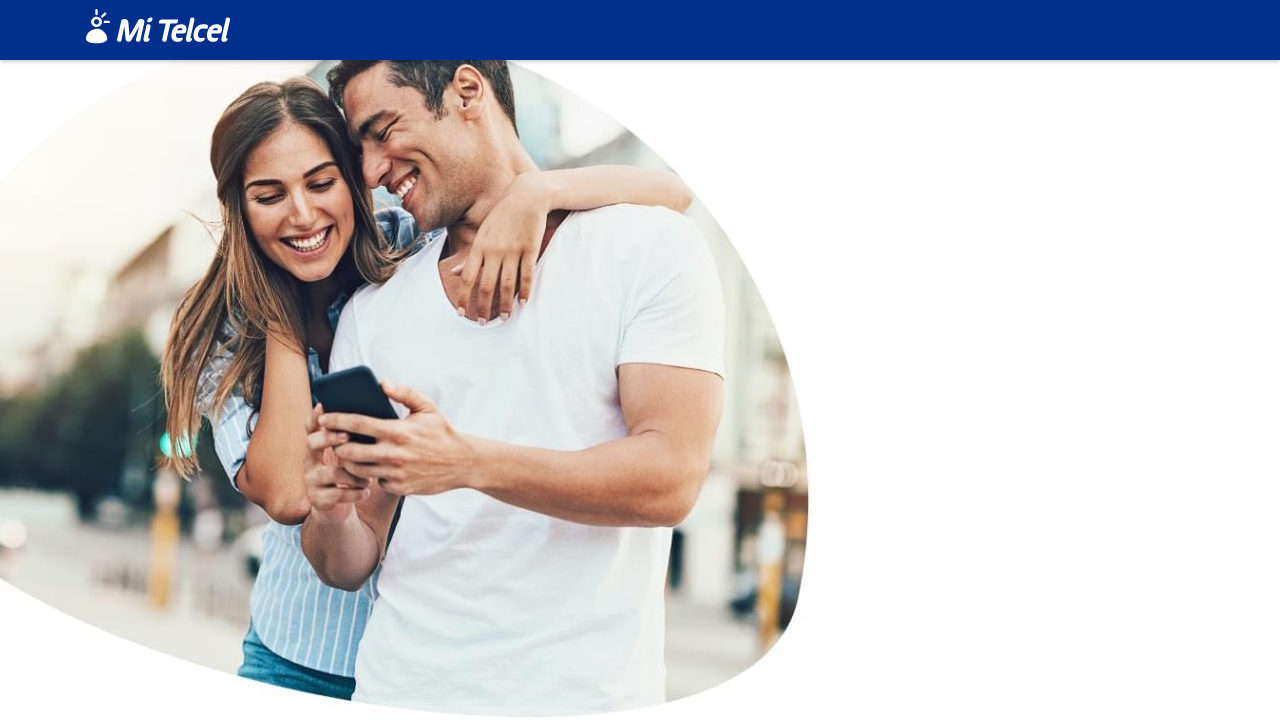

Waited 2 seconds for page action to complete
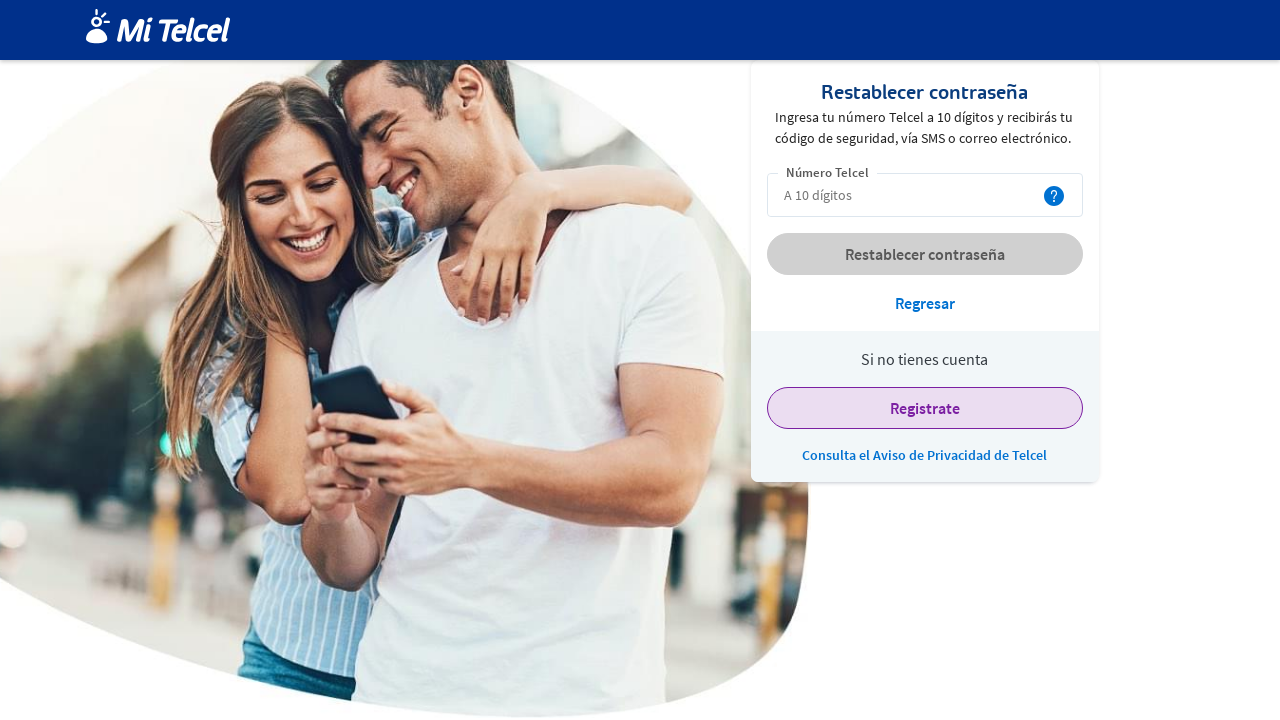

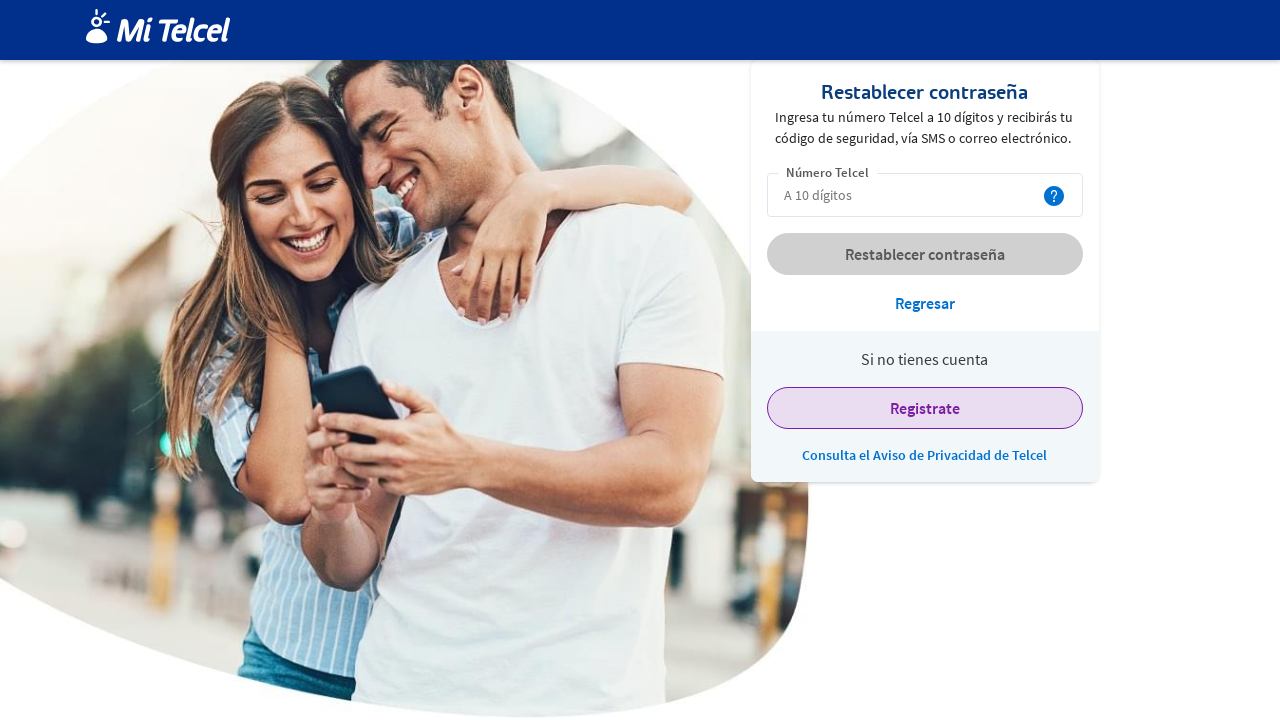